Tests page scrolling functionality by scrolling to the bottom of the page and then back to the top

Starting URL: https://p-del.co/

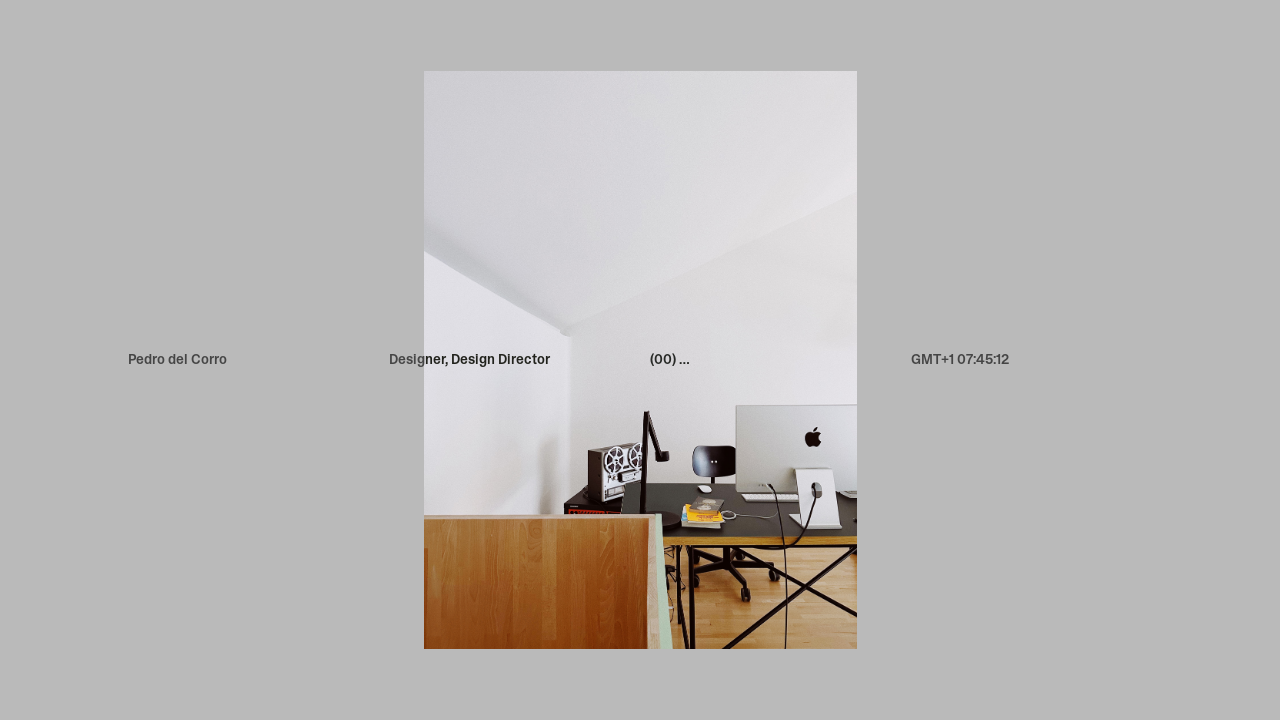

Scrolled to bottom of page
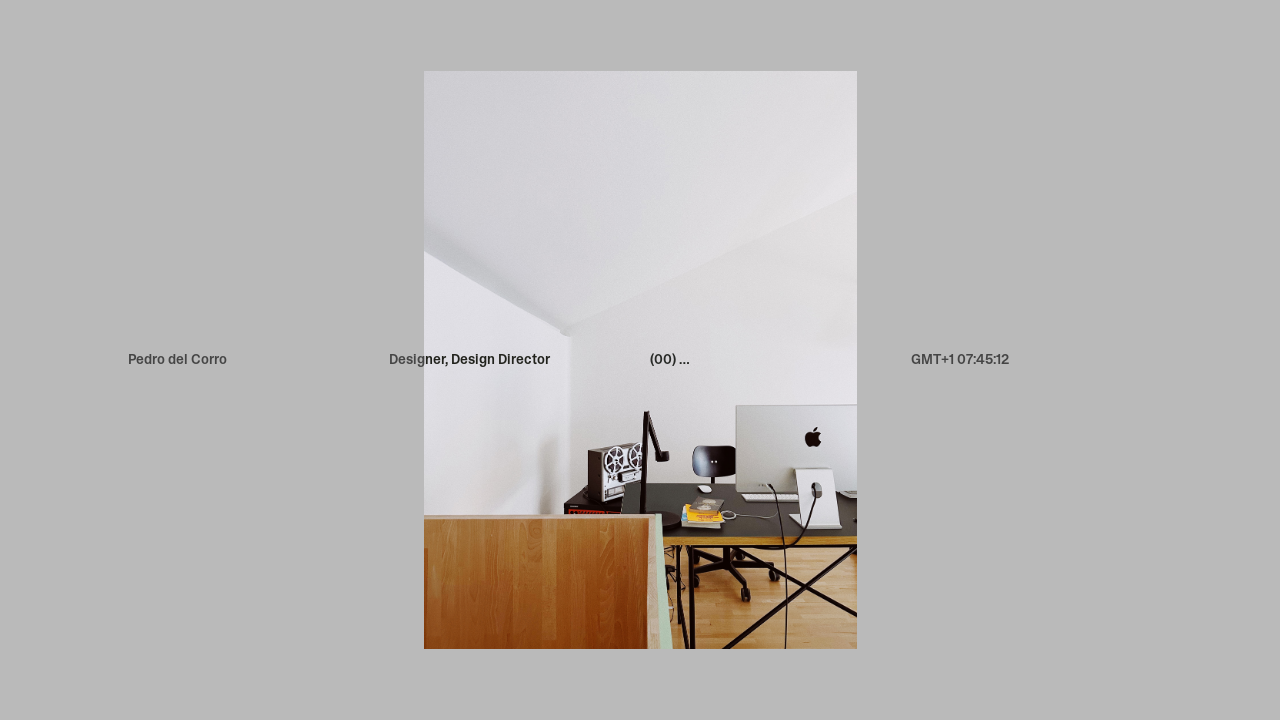

Waited for scroll animation to complete
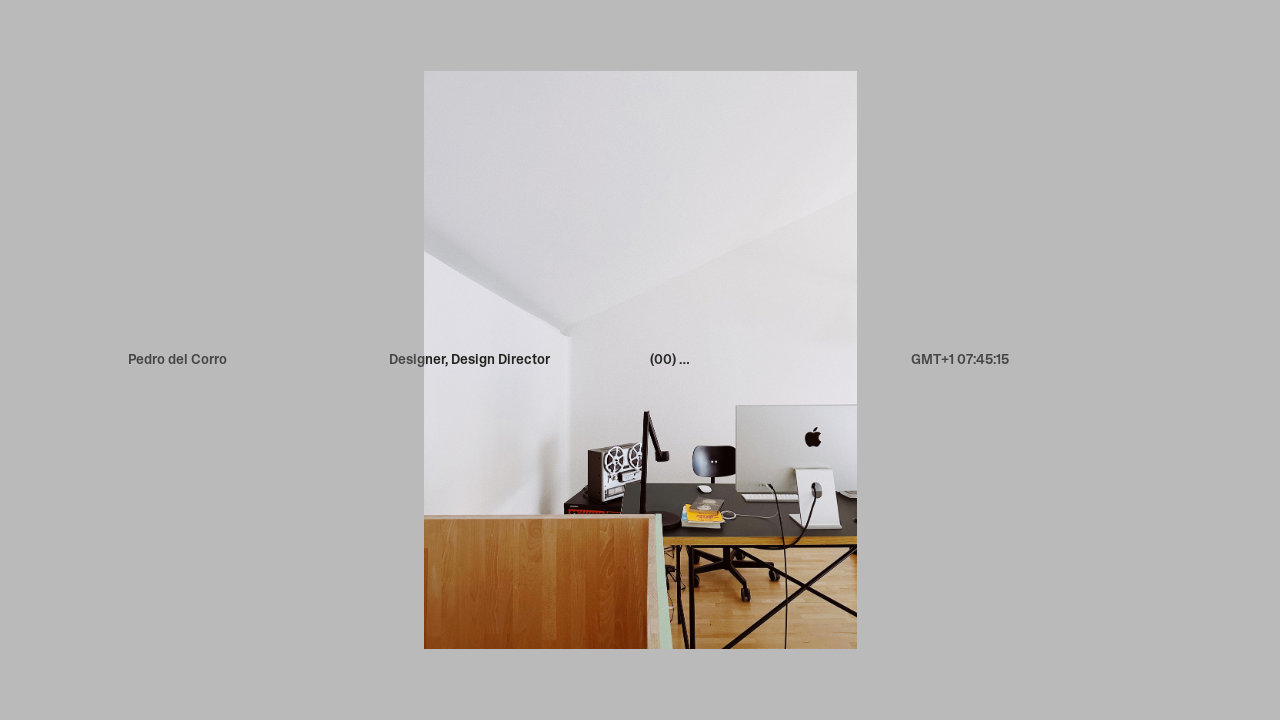

Scrolled back to top of page
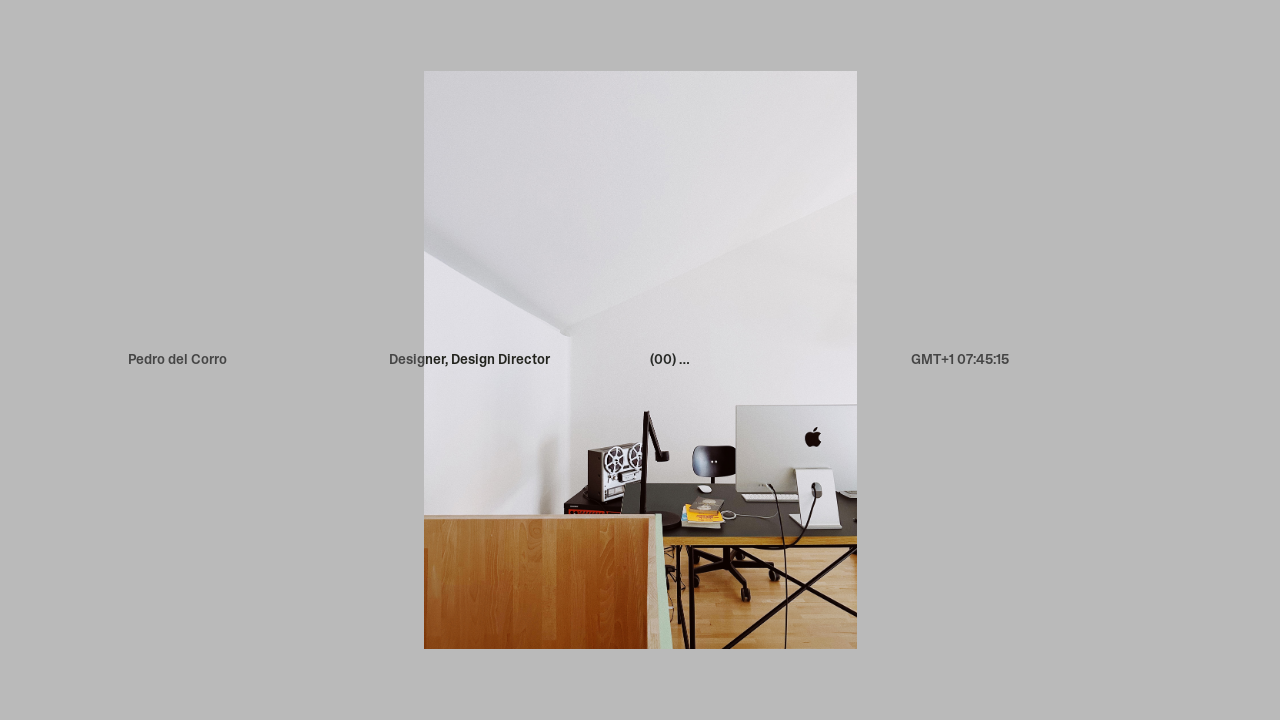

Waited for scroll animation to complete
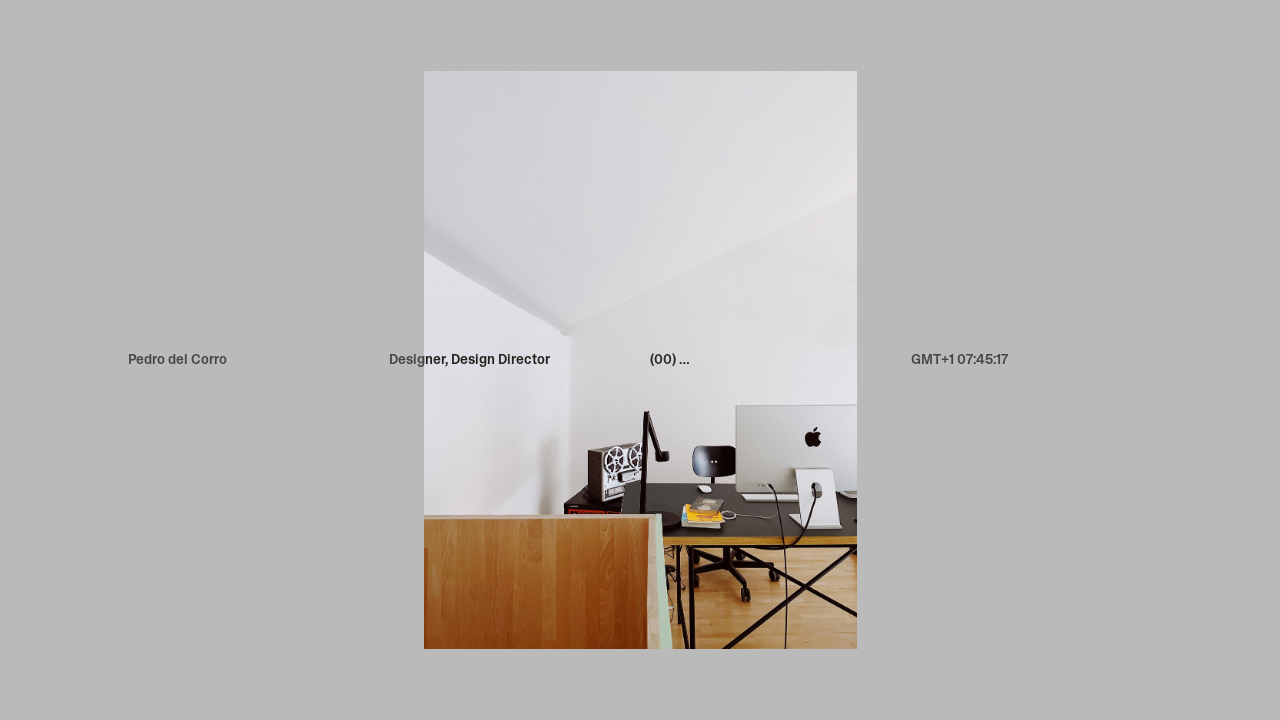

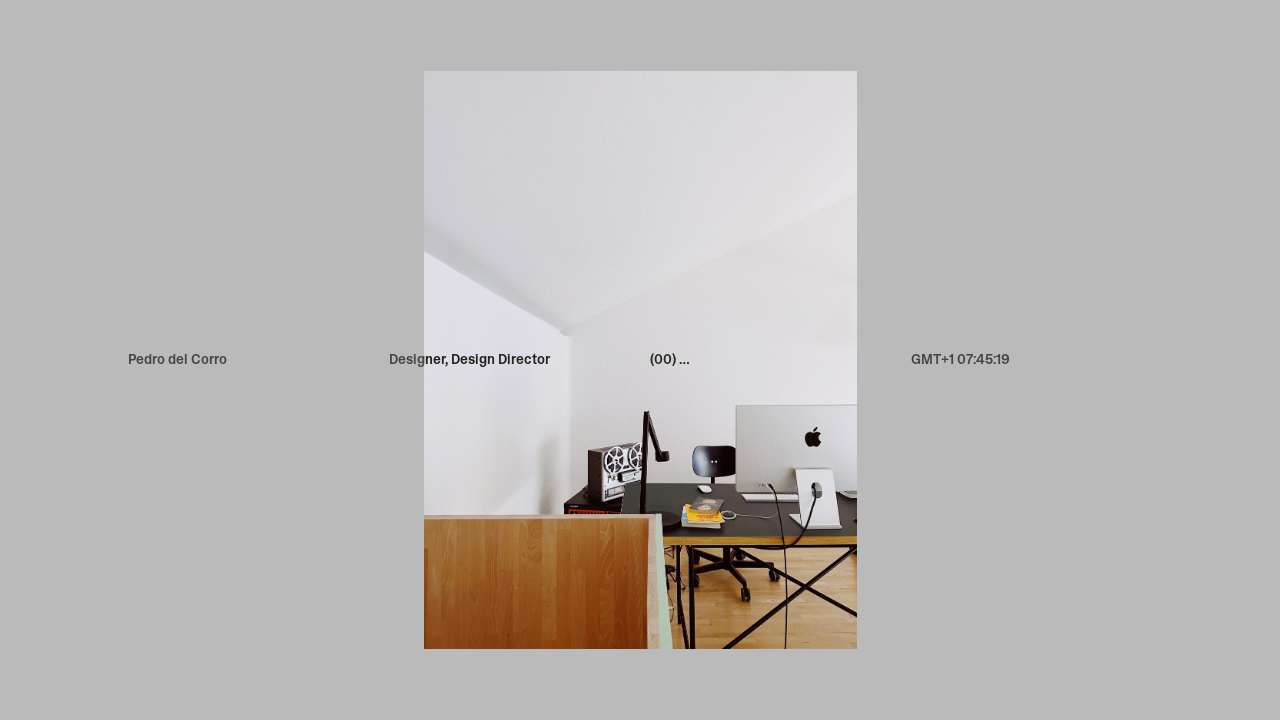